Tests window handling by clicking a link that opens a new window and verifying the new window's title

Starting URL: https://the-internet.herokuapp.com/windows

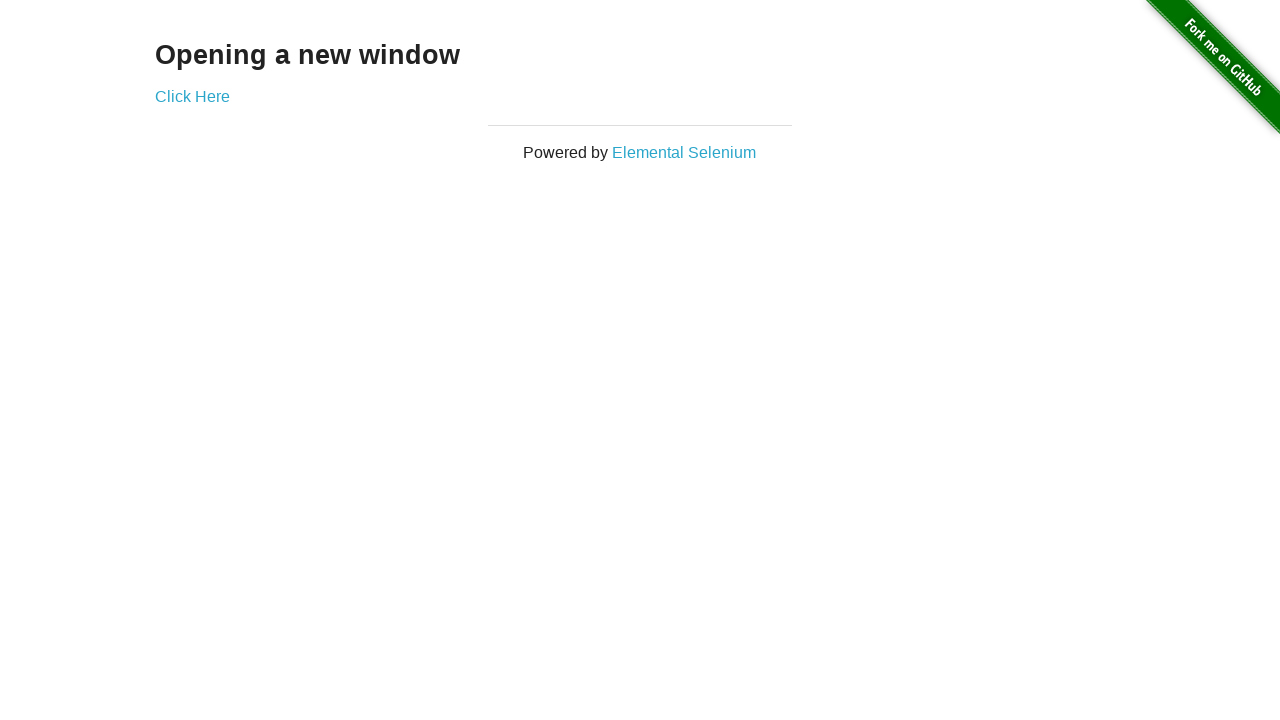

Clicked 'Click Here' link to open a new window at (192, 96) on text='Click Here'
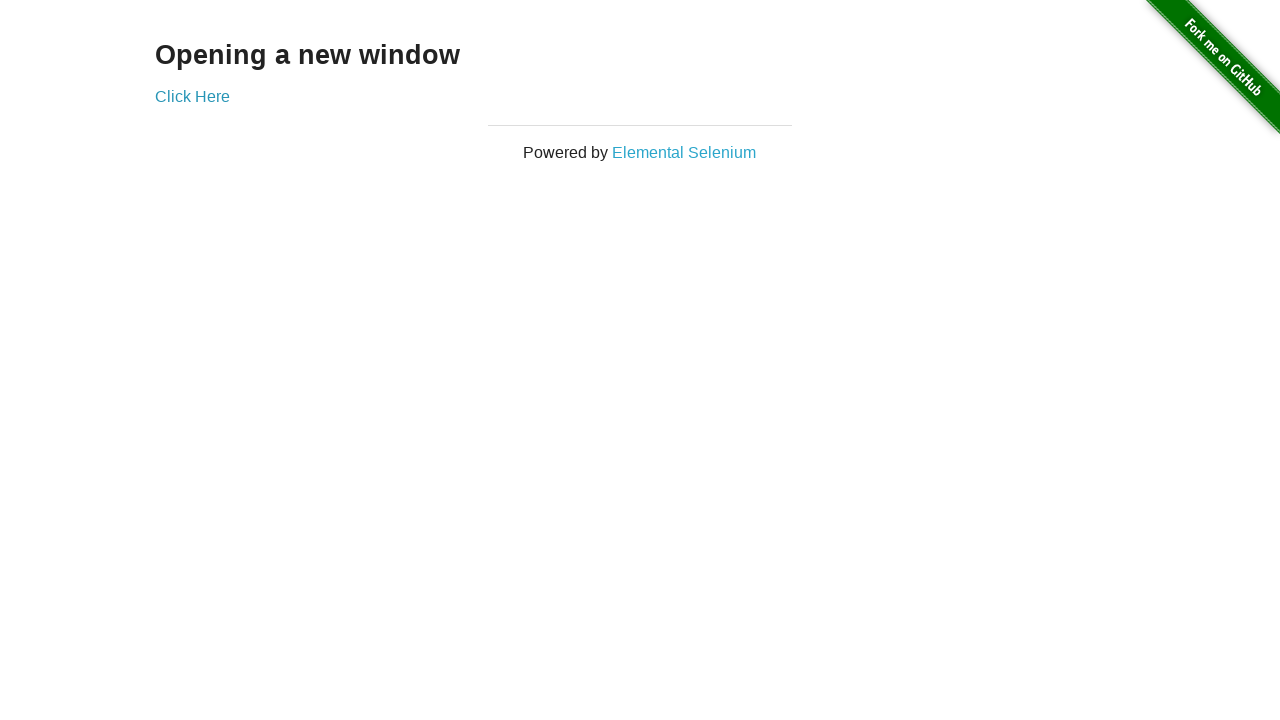

Retrieved all open pages from context
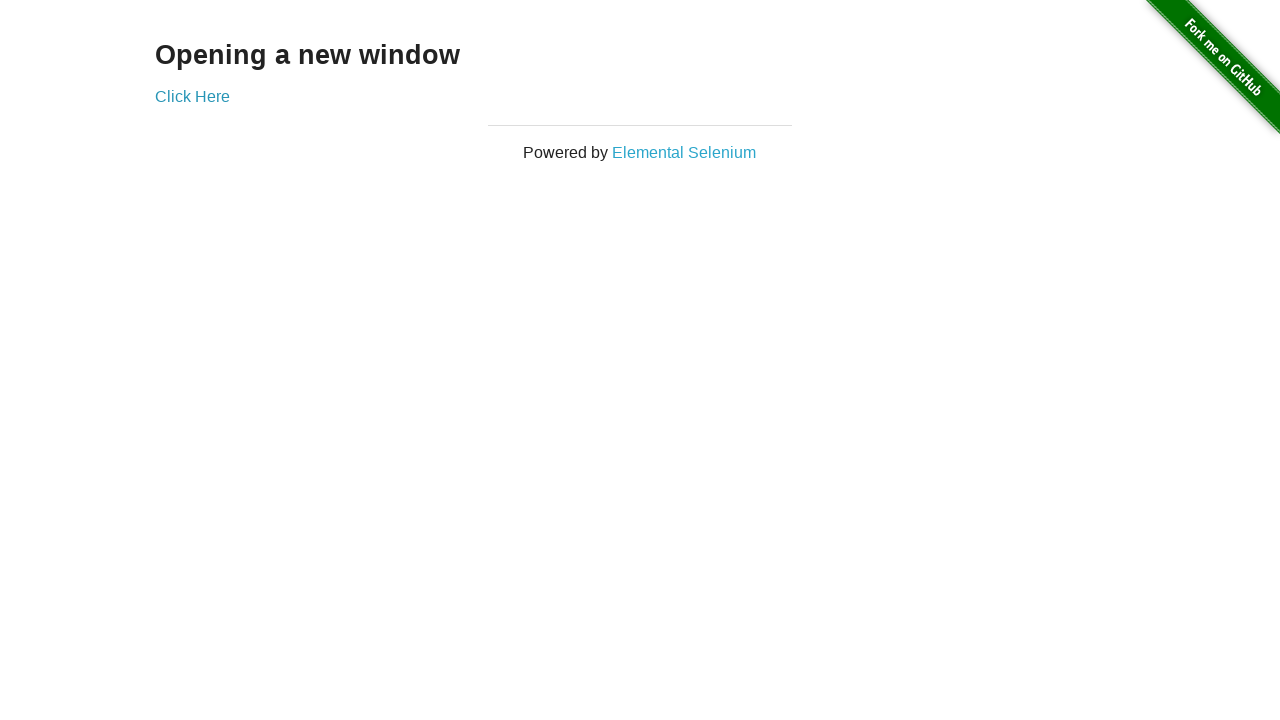

Switched to the new window (second page)
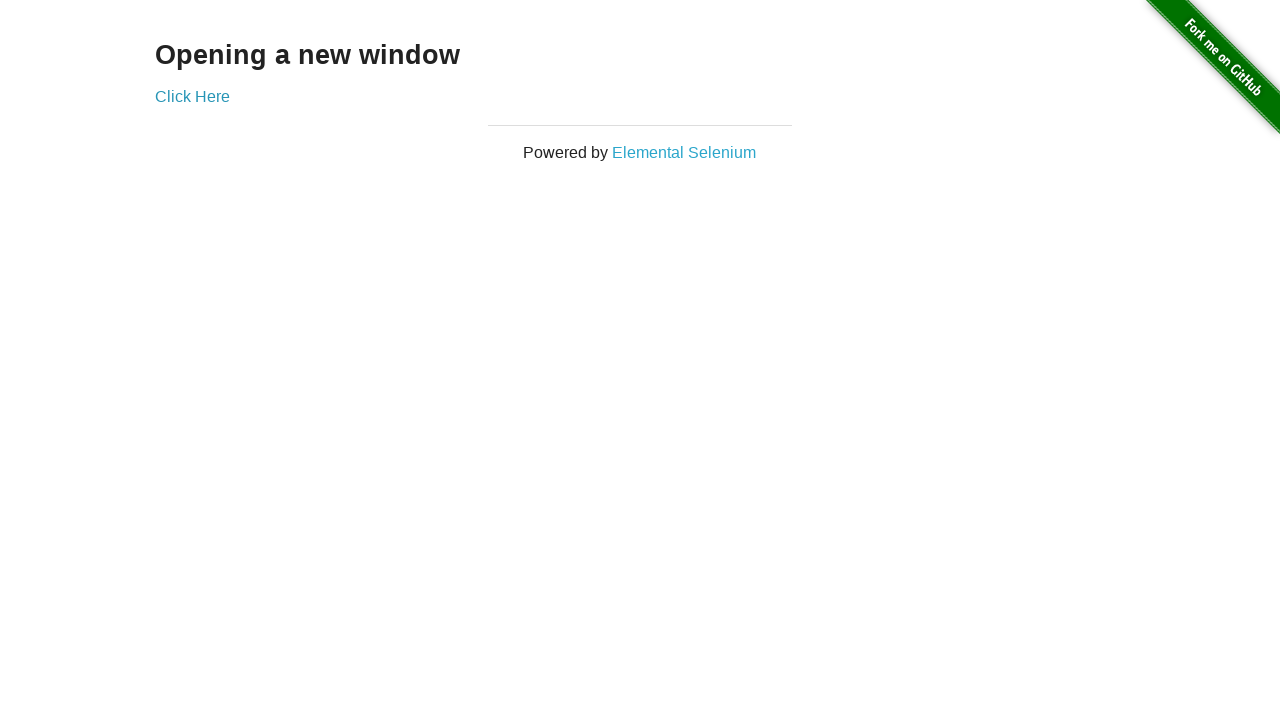

Waited for new page to load
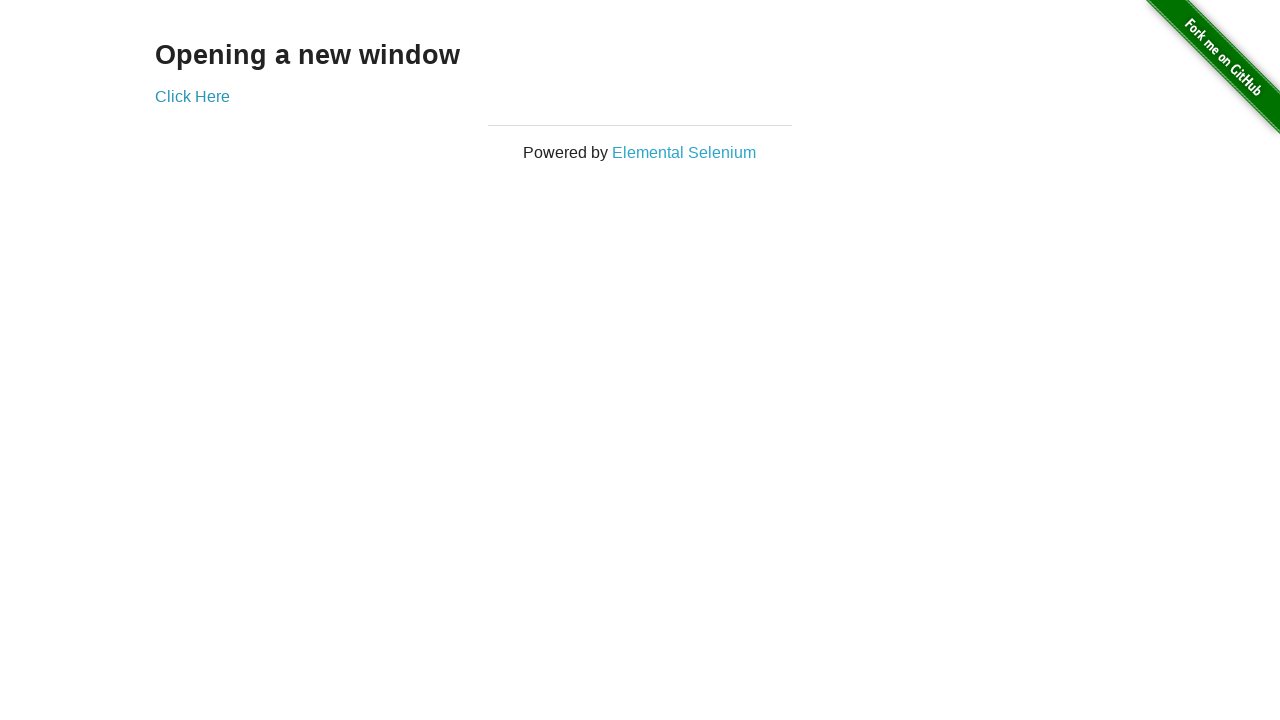

Verified new window title is 'New Window'
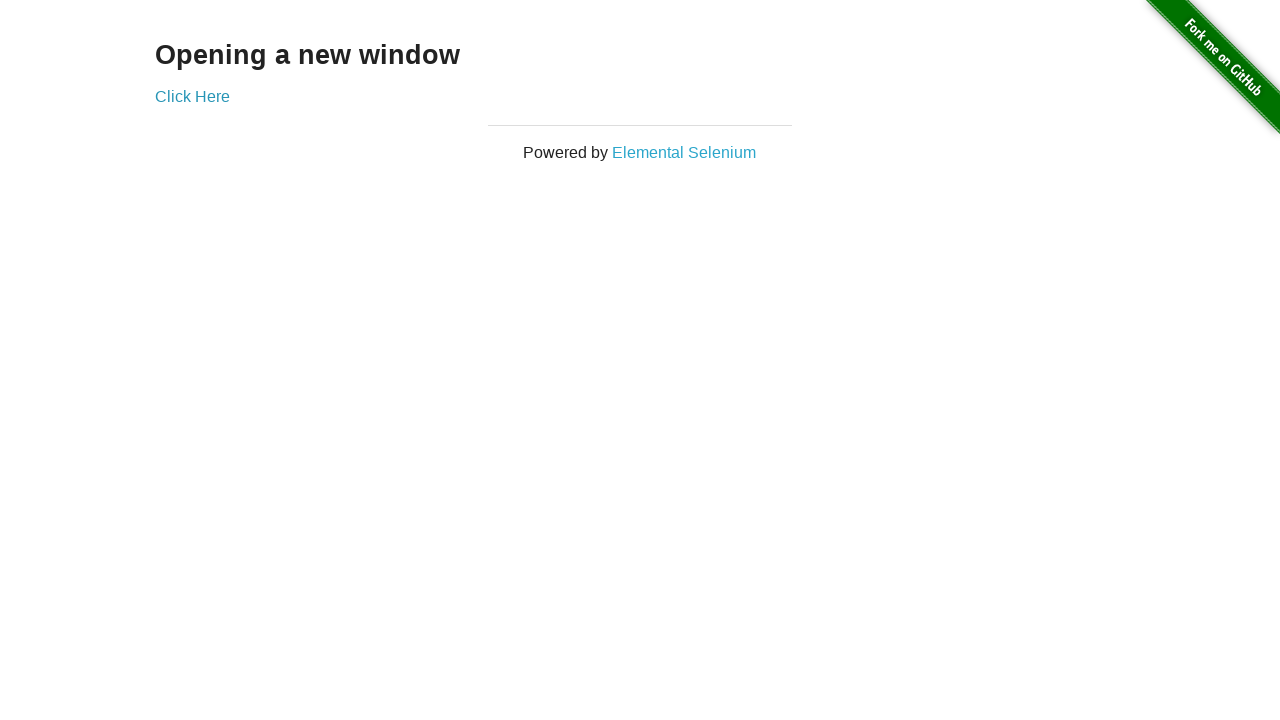

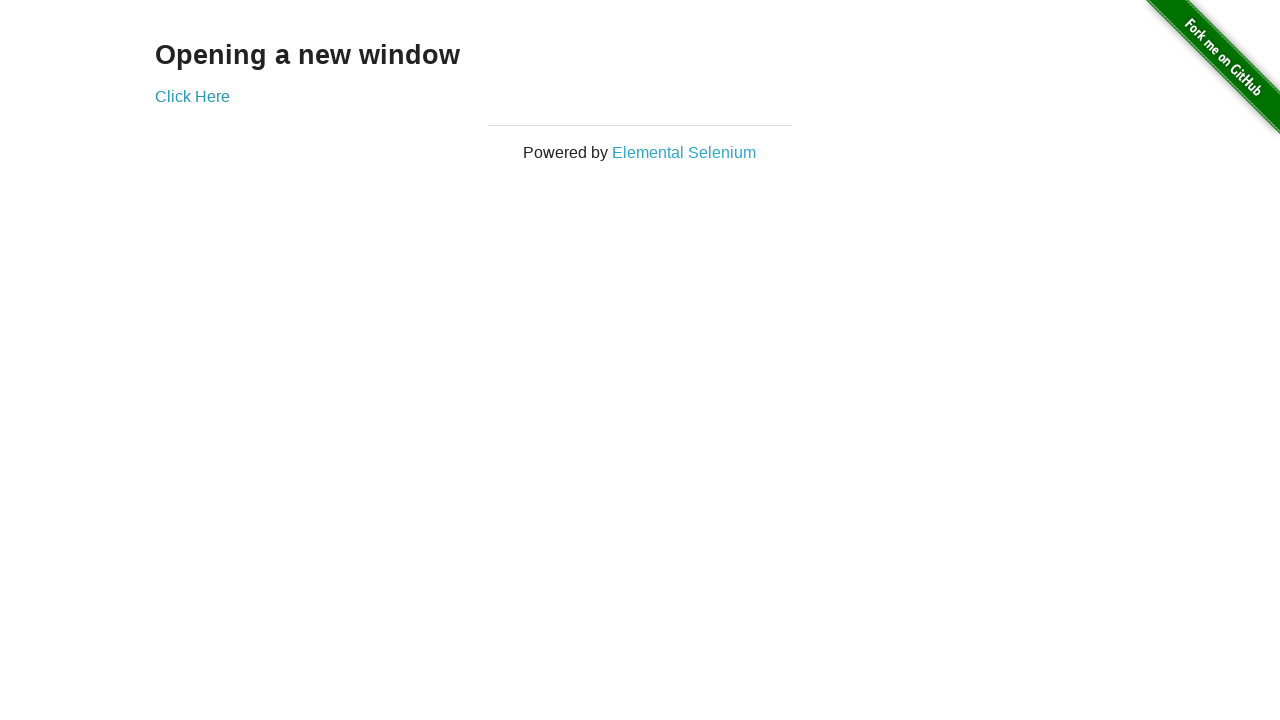